Tests alert dialog handling by dismissing an alert when it appears

Starting URL: https://demoqa.com/alerts

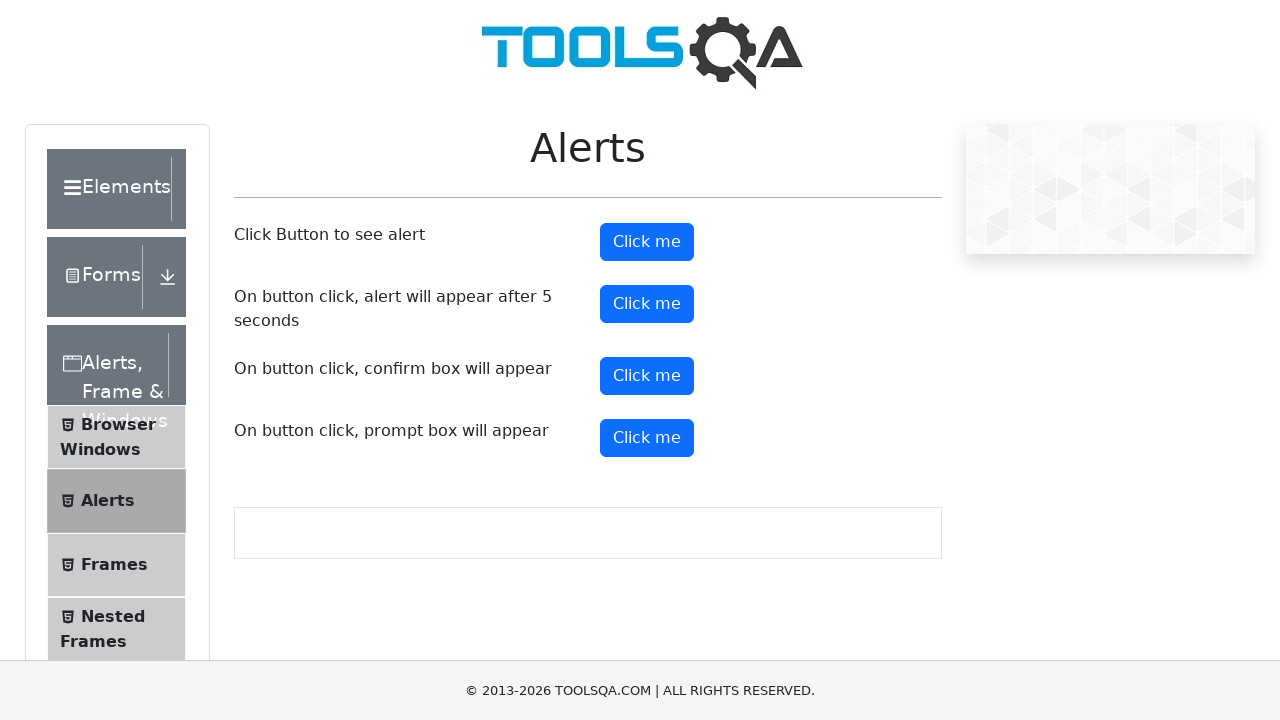

Set up dialog handler to dismiss alerts
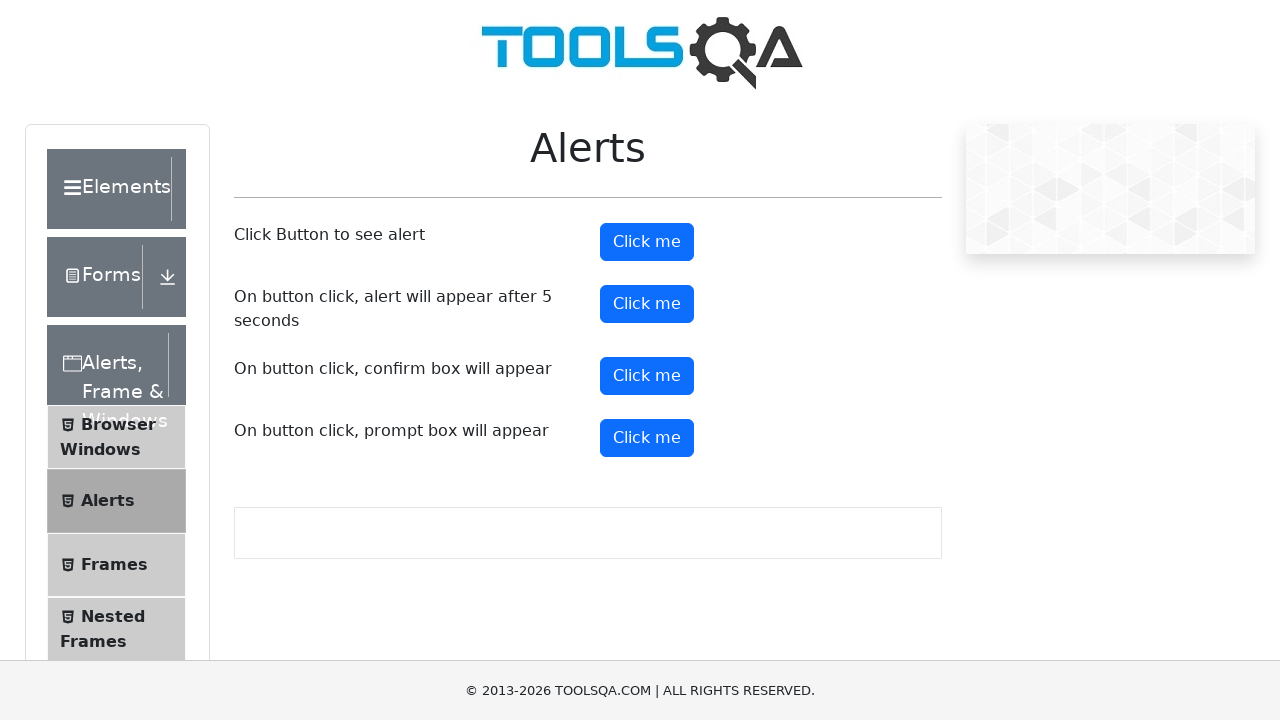

Clicked alert button to trigger alert dialog at (647, 242) on xpath=//button[@id='alertButton']
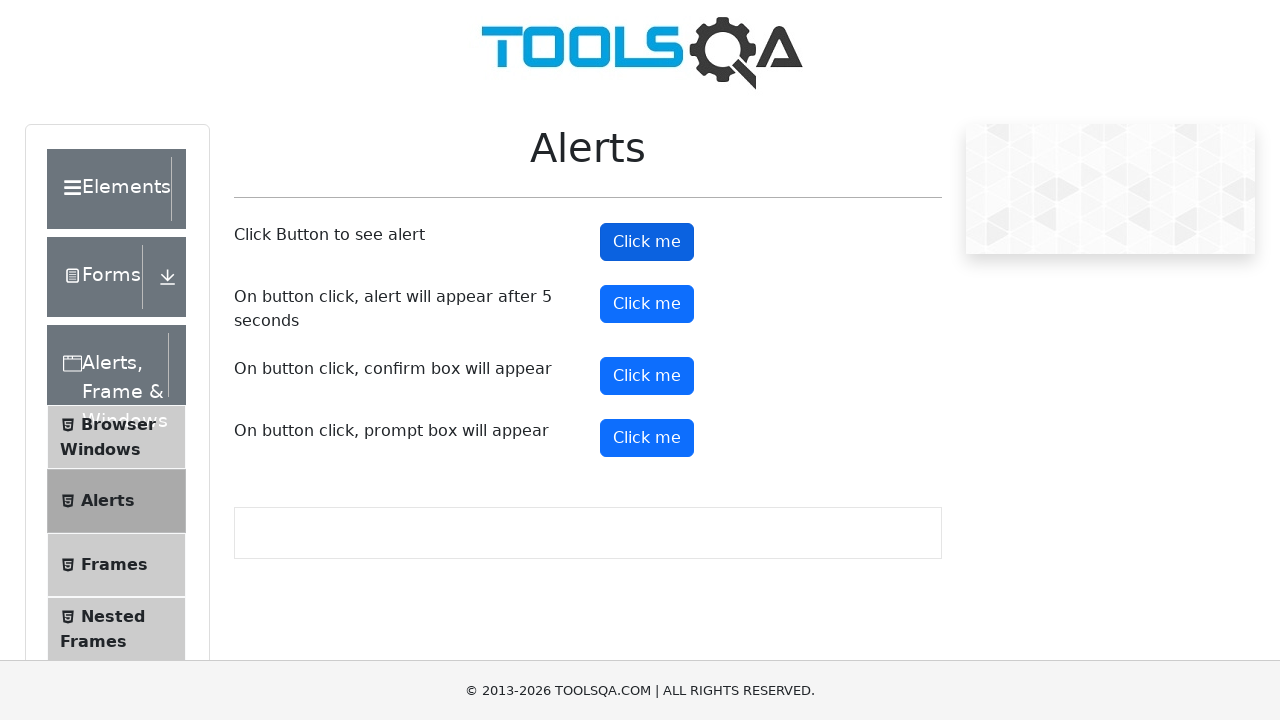

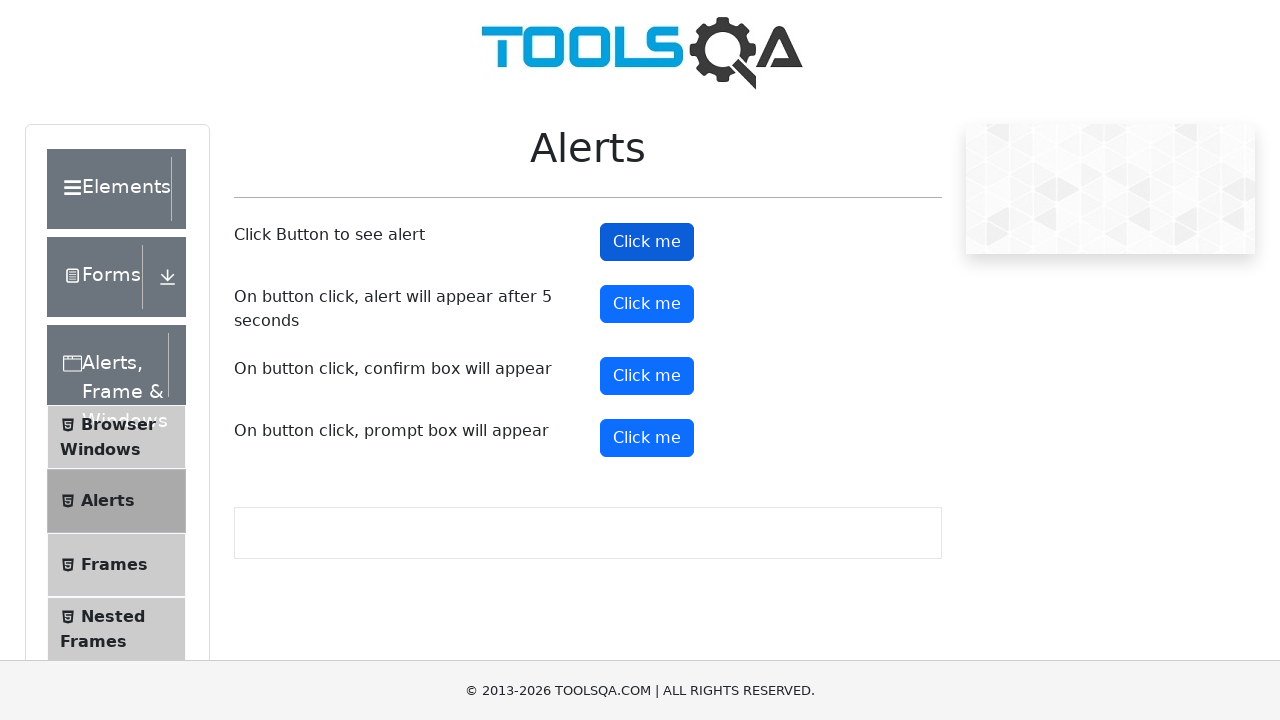